Calculates the sum of two numbers displayed on the page, selects the result from a dropdown menu, and submits the form

Starting URL: http://suninjuly.github.io/selects1.html

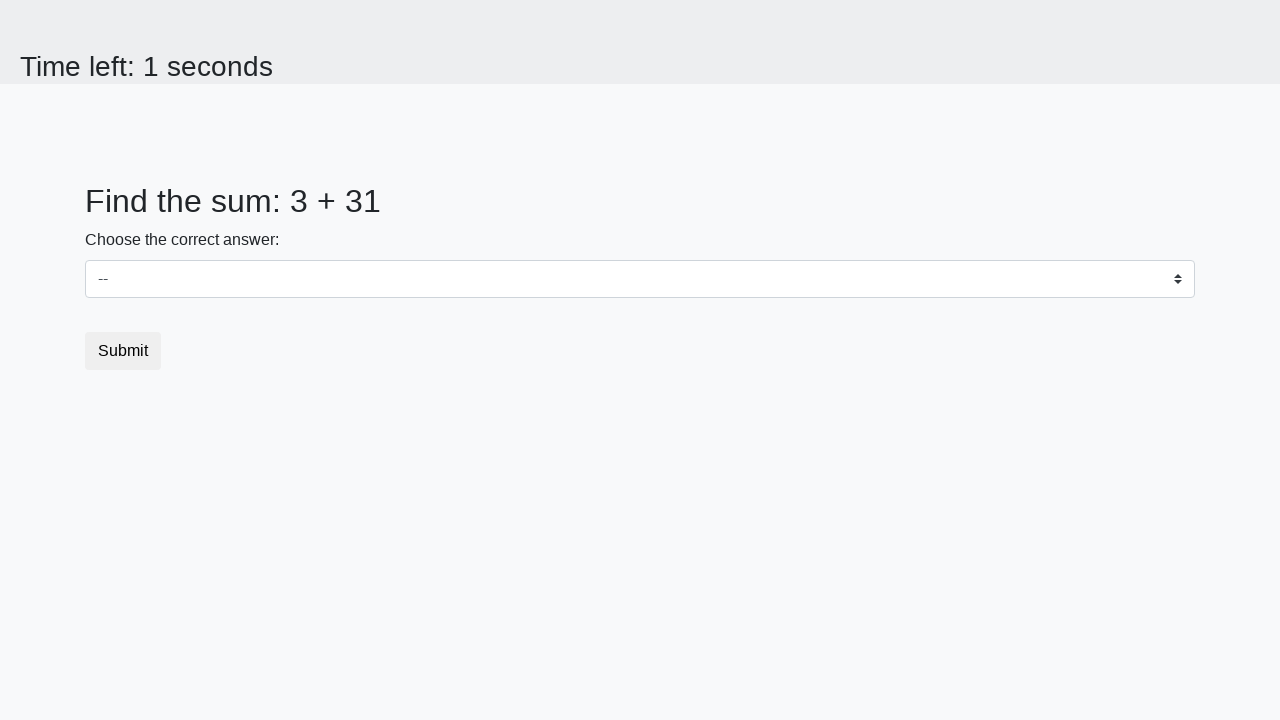

Located first number element (#num1)
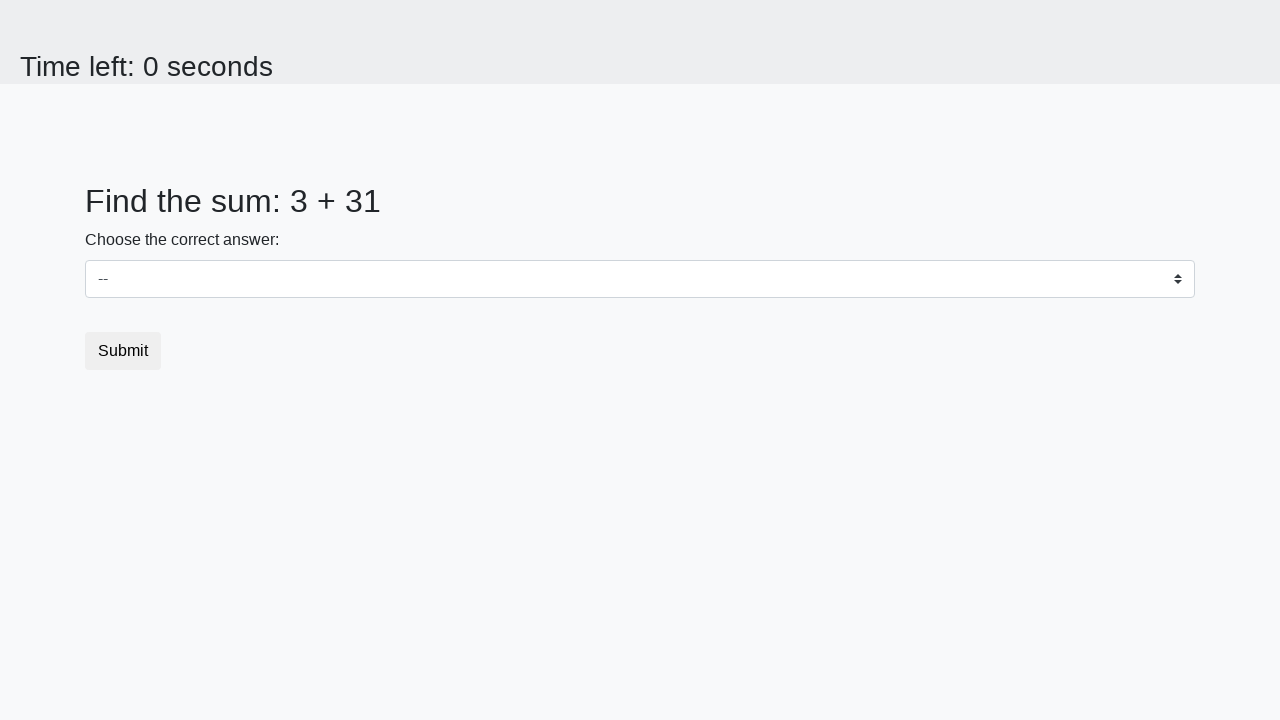

Extracted text content from first number element
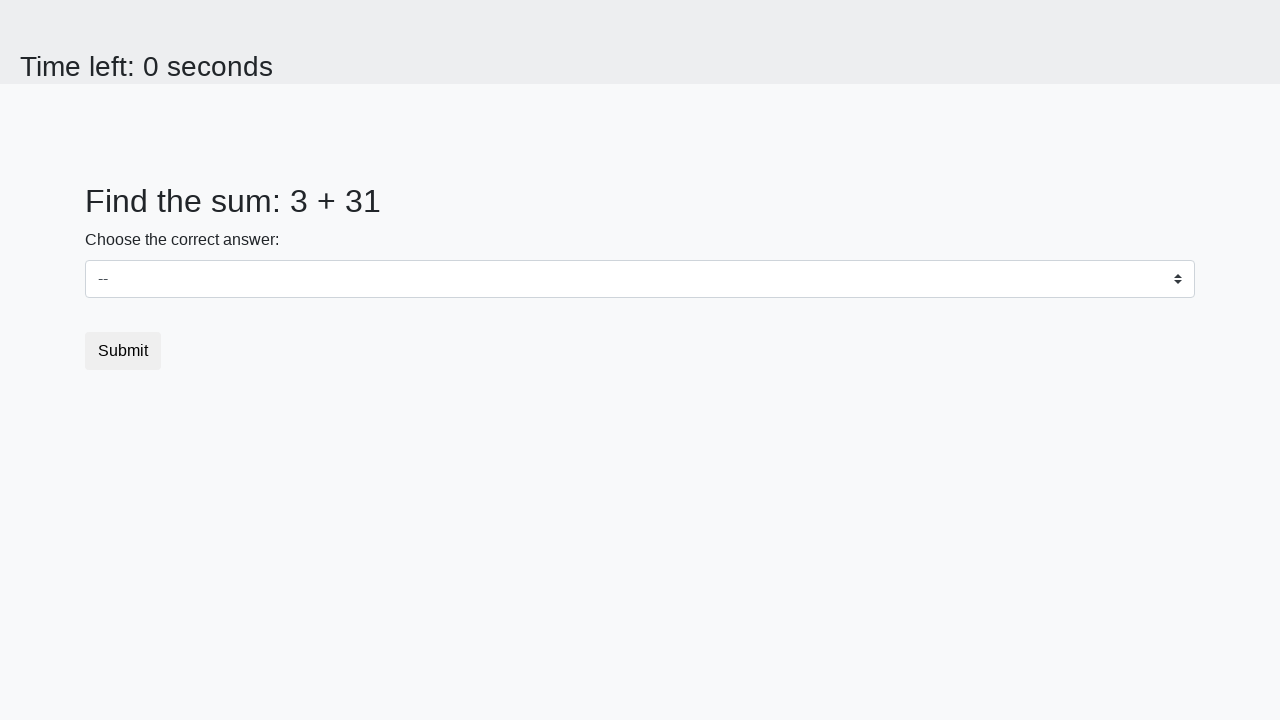

Located second number element (#num2)
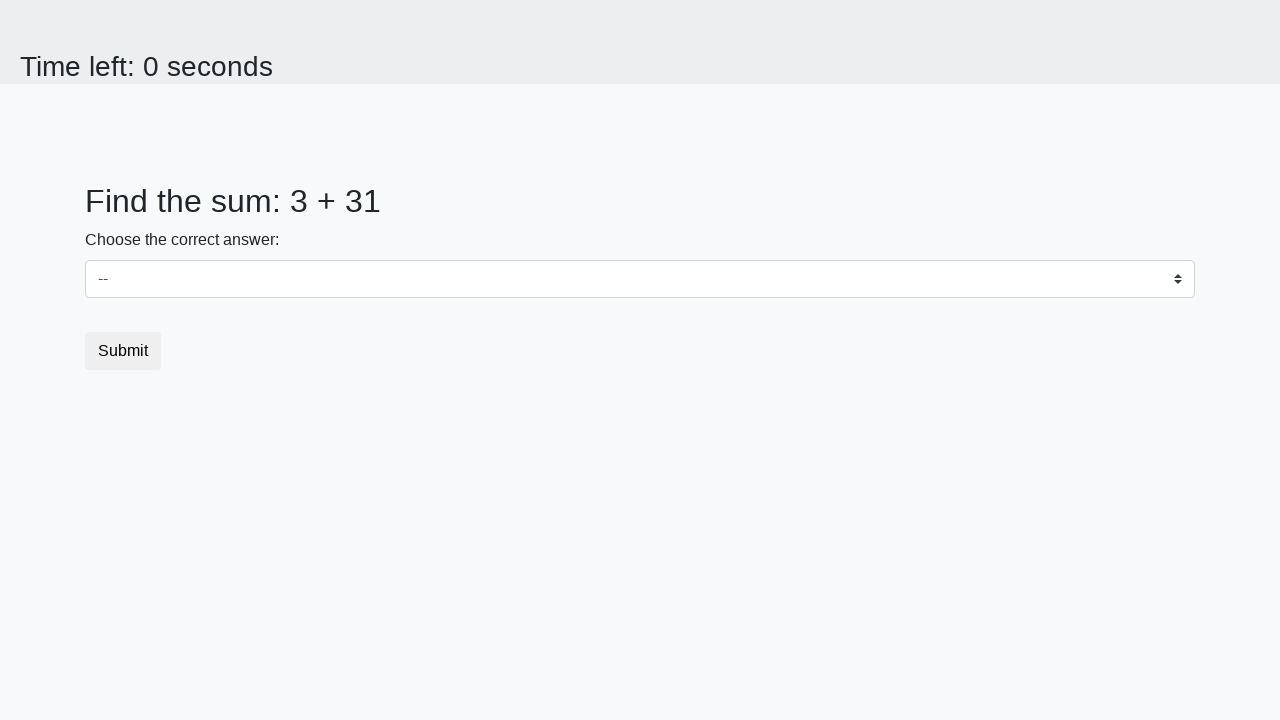

Extracted text content from second number element
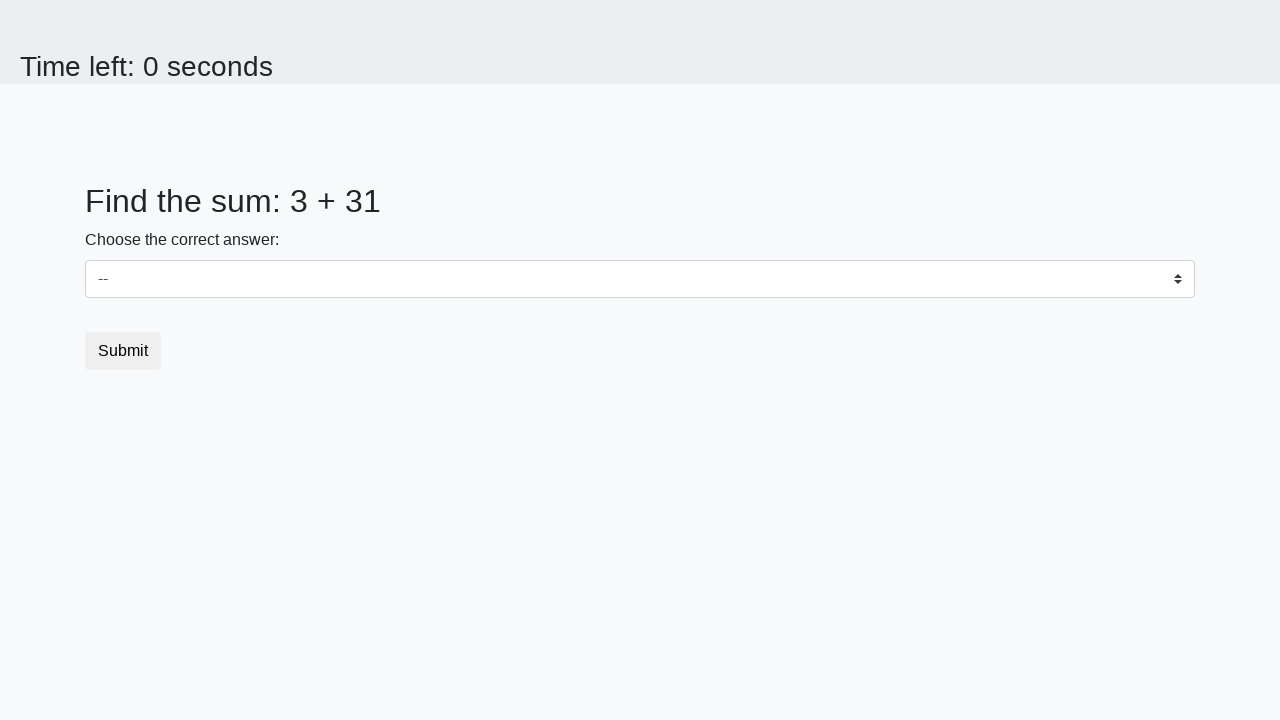

Calculated sum: 3 + 31 = 34
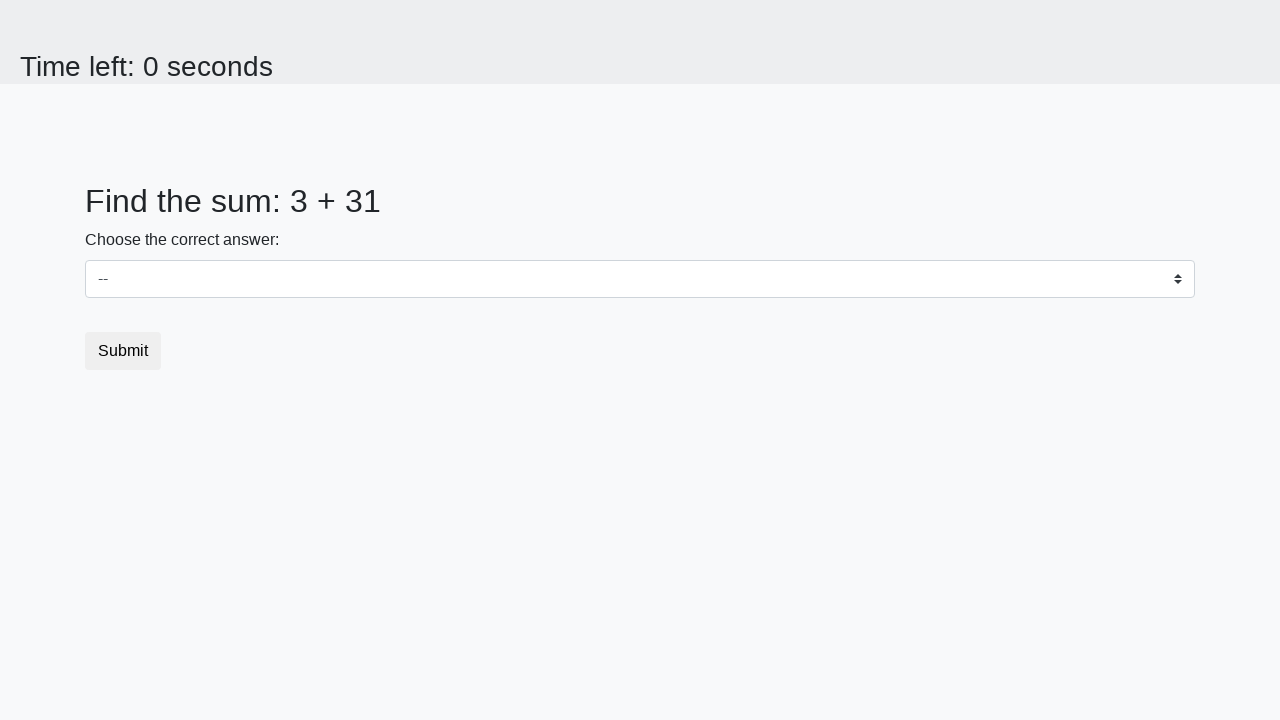

Selected calculated sum (34) from dropdown menu on select
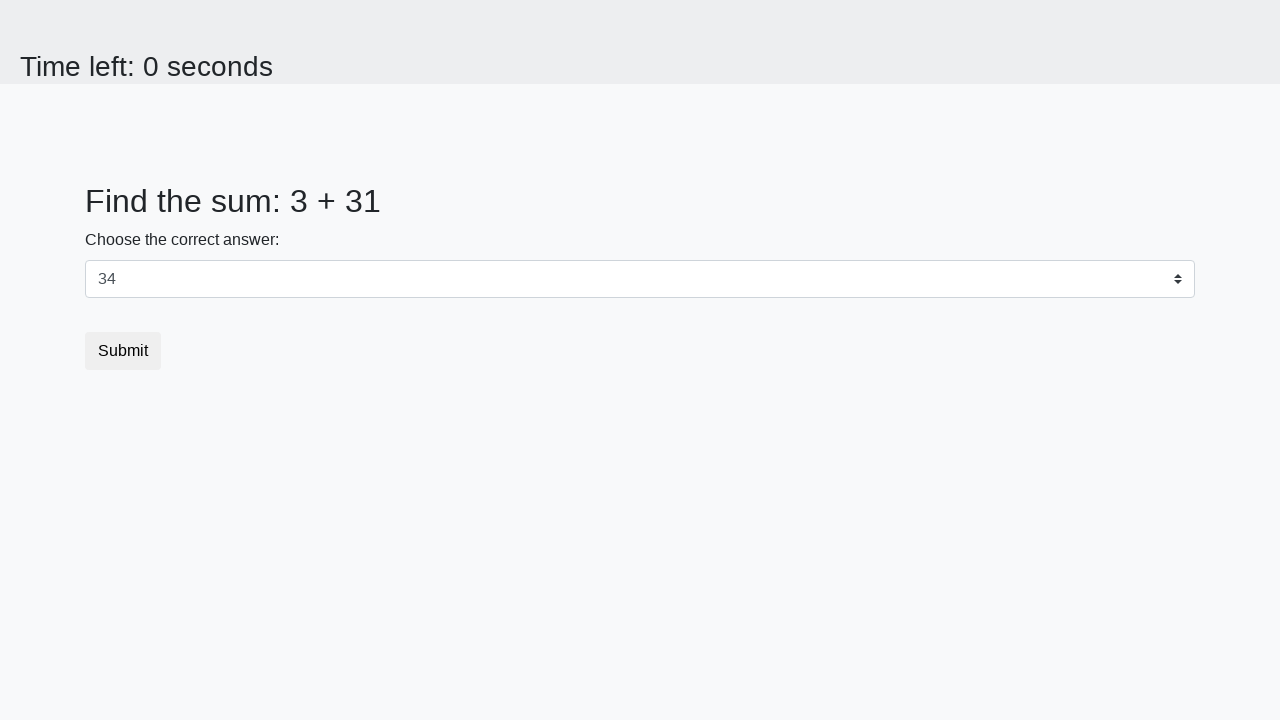

Clicked submit button to submit form at (123, 351) on [type="submit"]
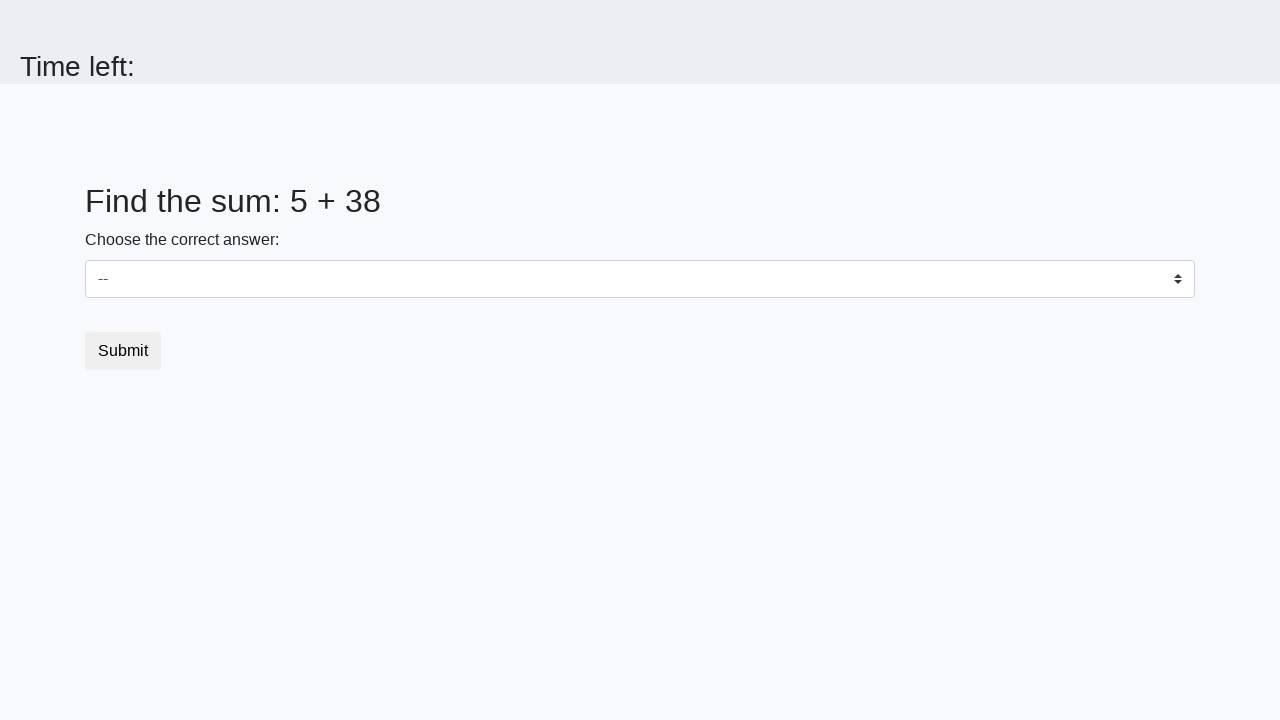

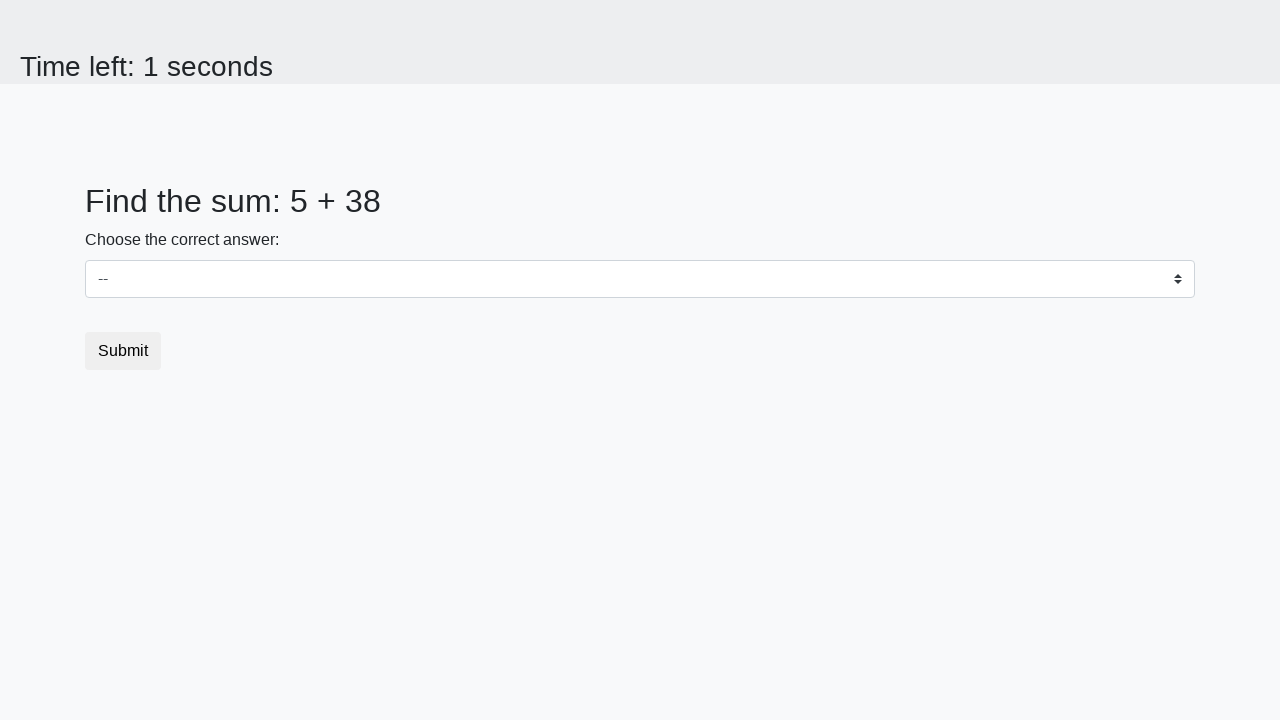